Tests opening a new browser window by clicking the "New Window" button, switching to the new window to read content, and then switching back to the main page

Starting URL: https://demoqa.com/browser-windows

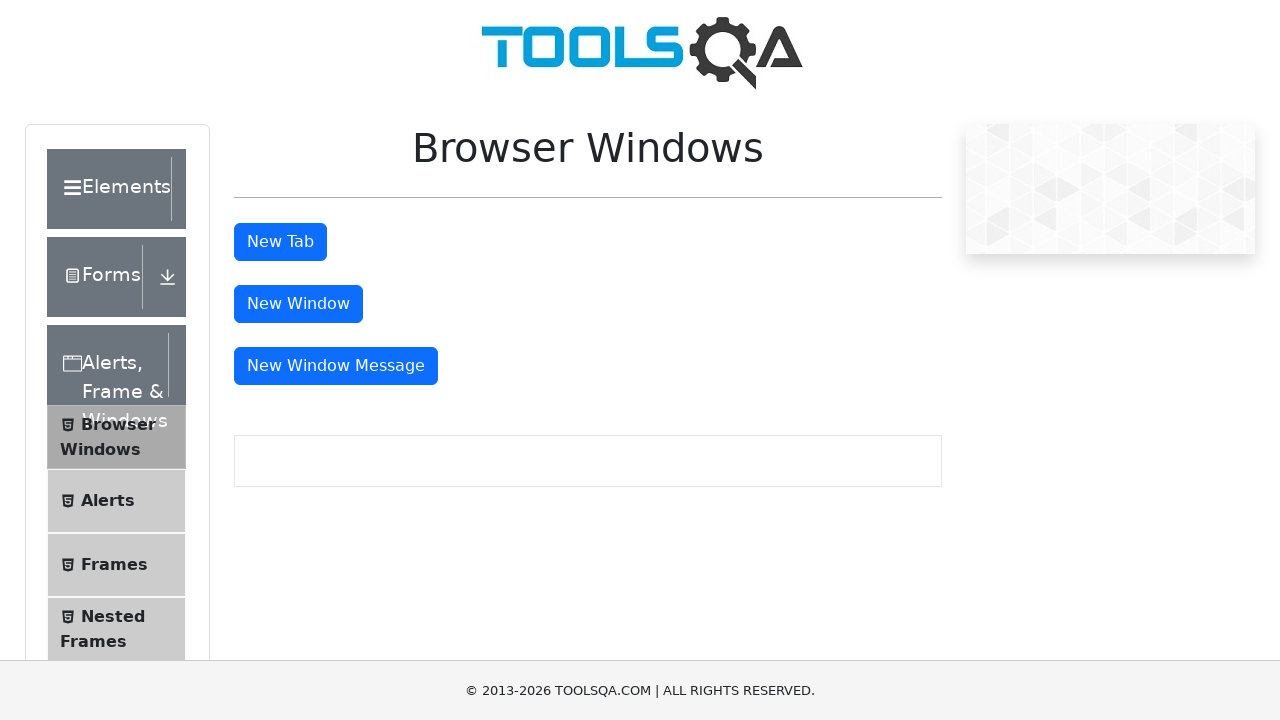

Clicked 'New Window' button to open new browser window at (298, 304) on #windowButton
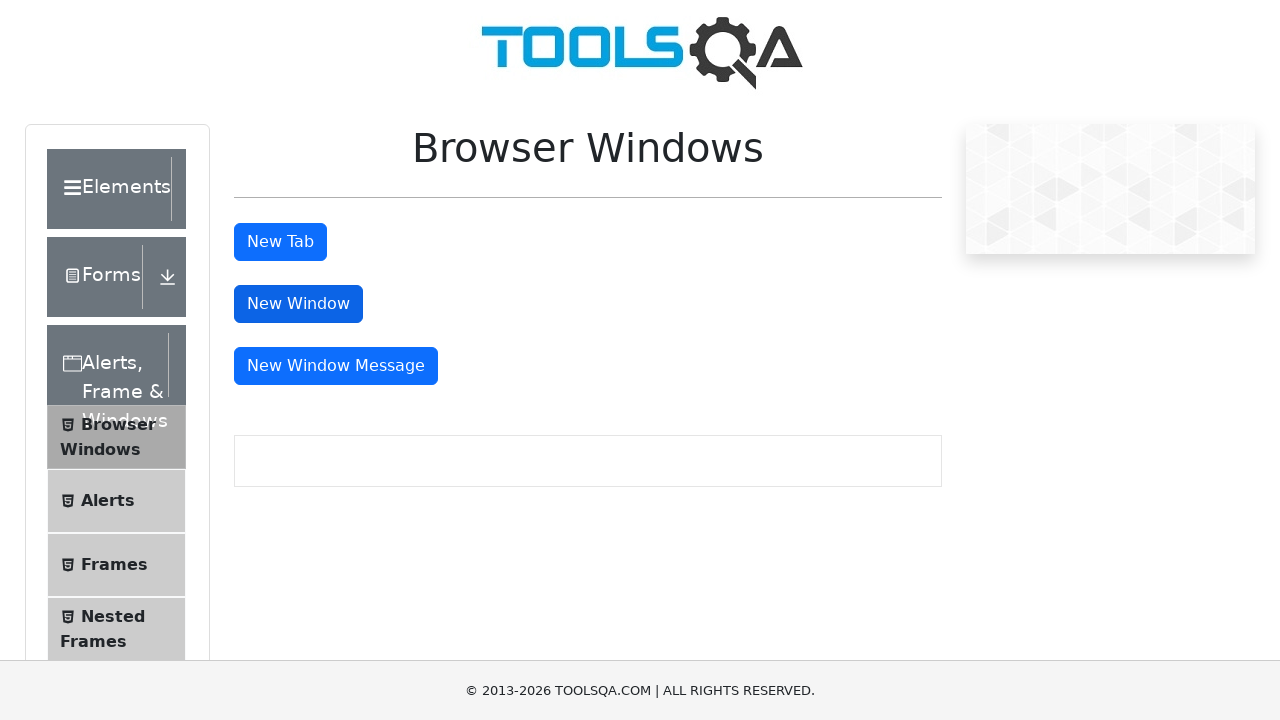

New window opened and captured
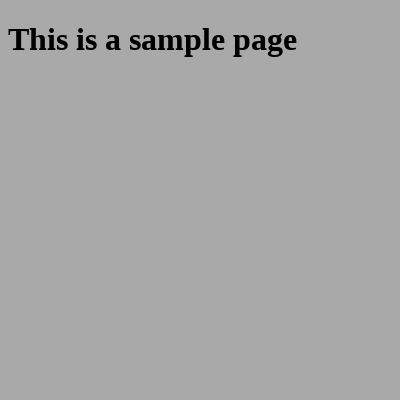

New window finished loading
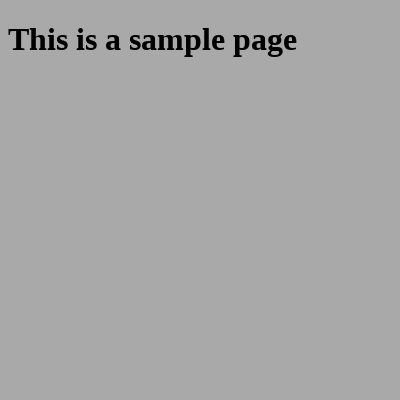

Read heading text from new window: 'This is a sample page'
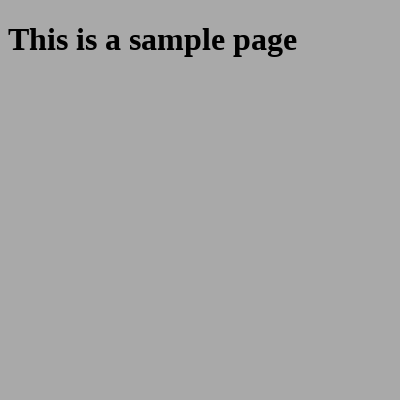

Switched back to main page
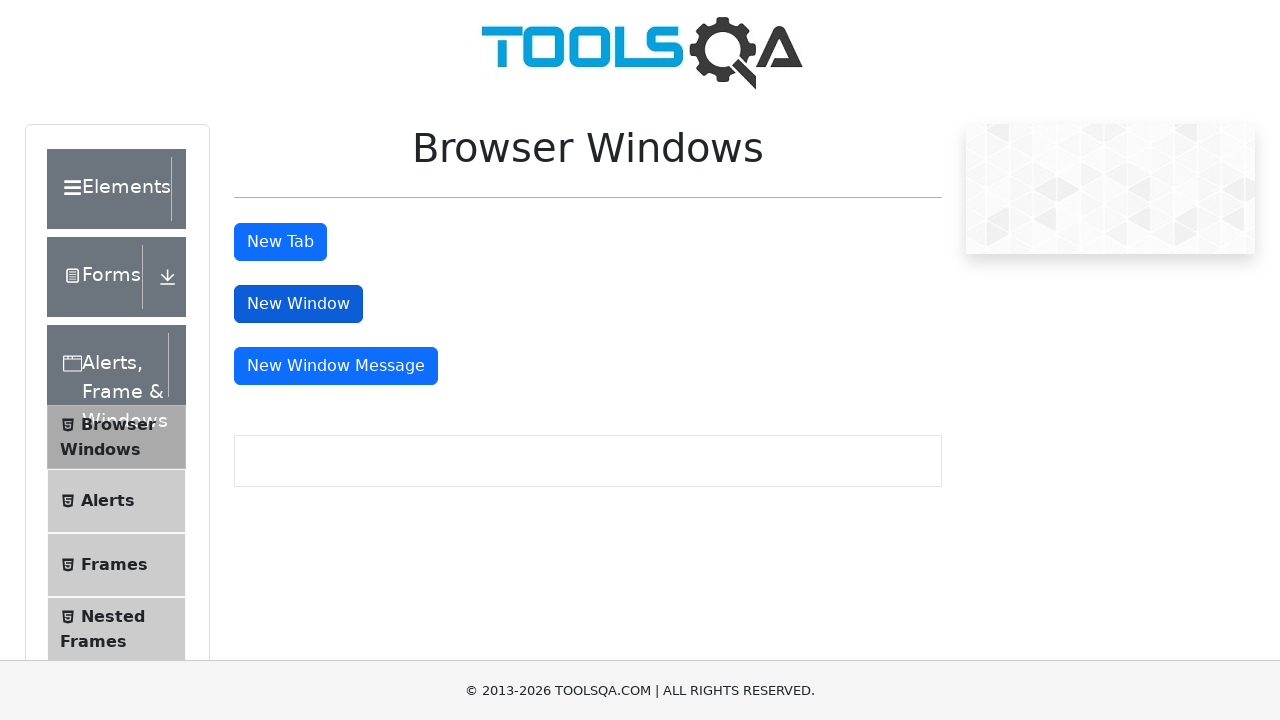

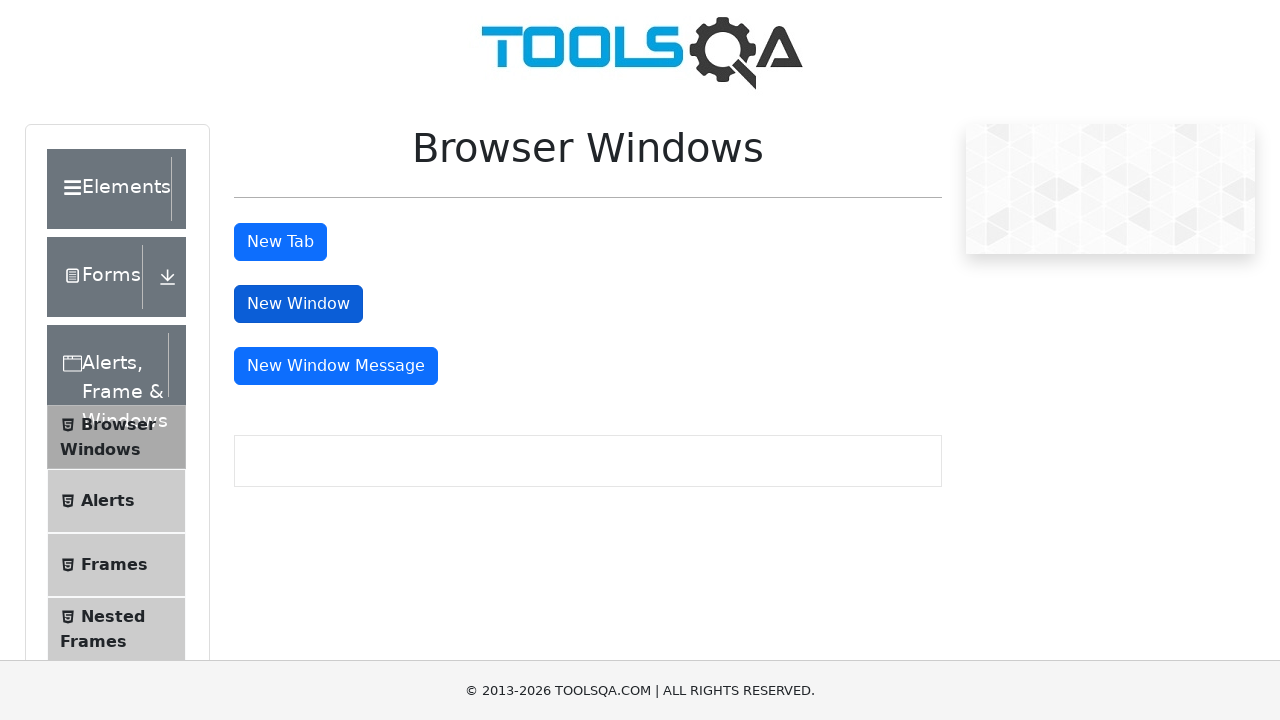